Navigates to the Guru99 demo page and verifies the page title matches the expected value "Demo Guru99 Page"

Starting URL: http://demo.guru99.com/test/guru99home/

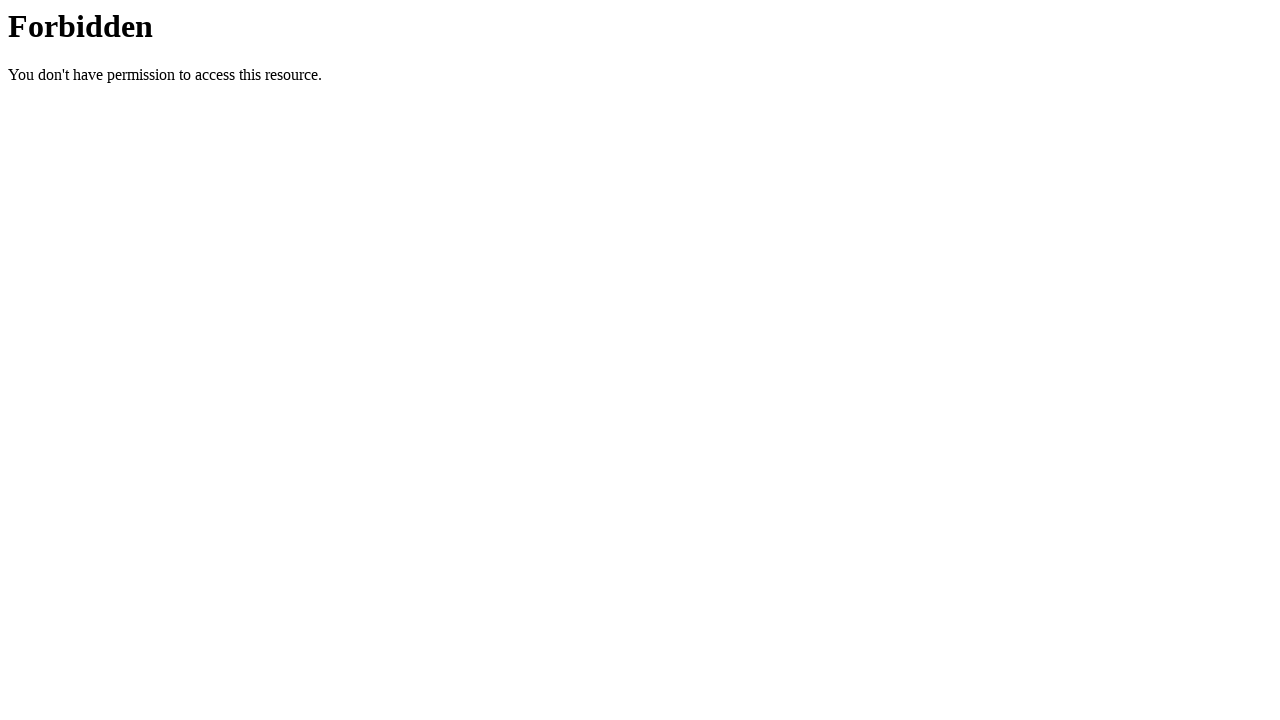

Set viewport size to 1920x1080
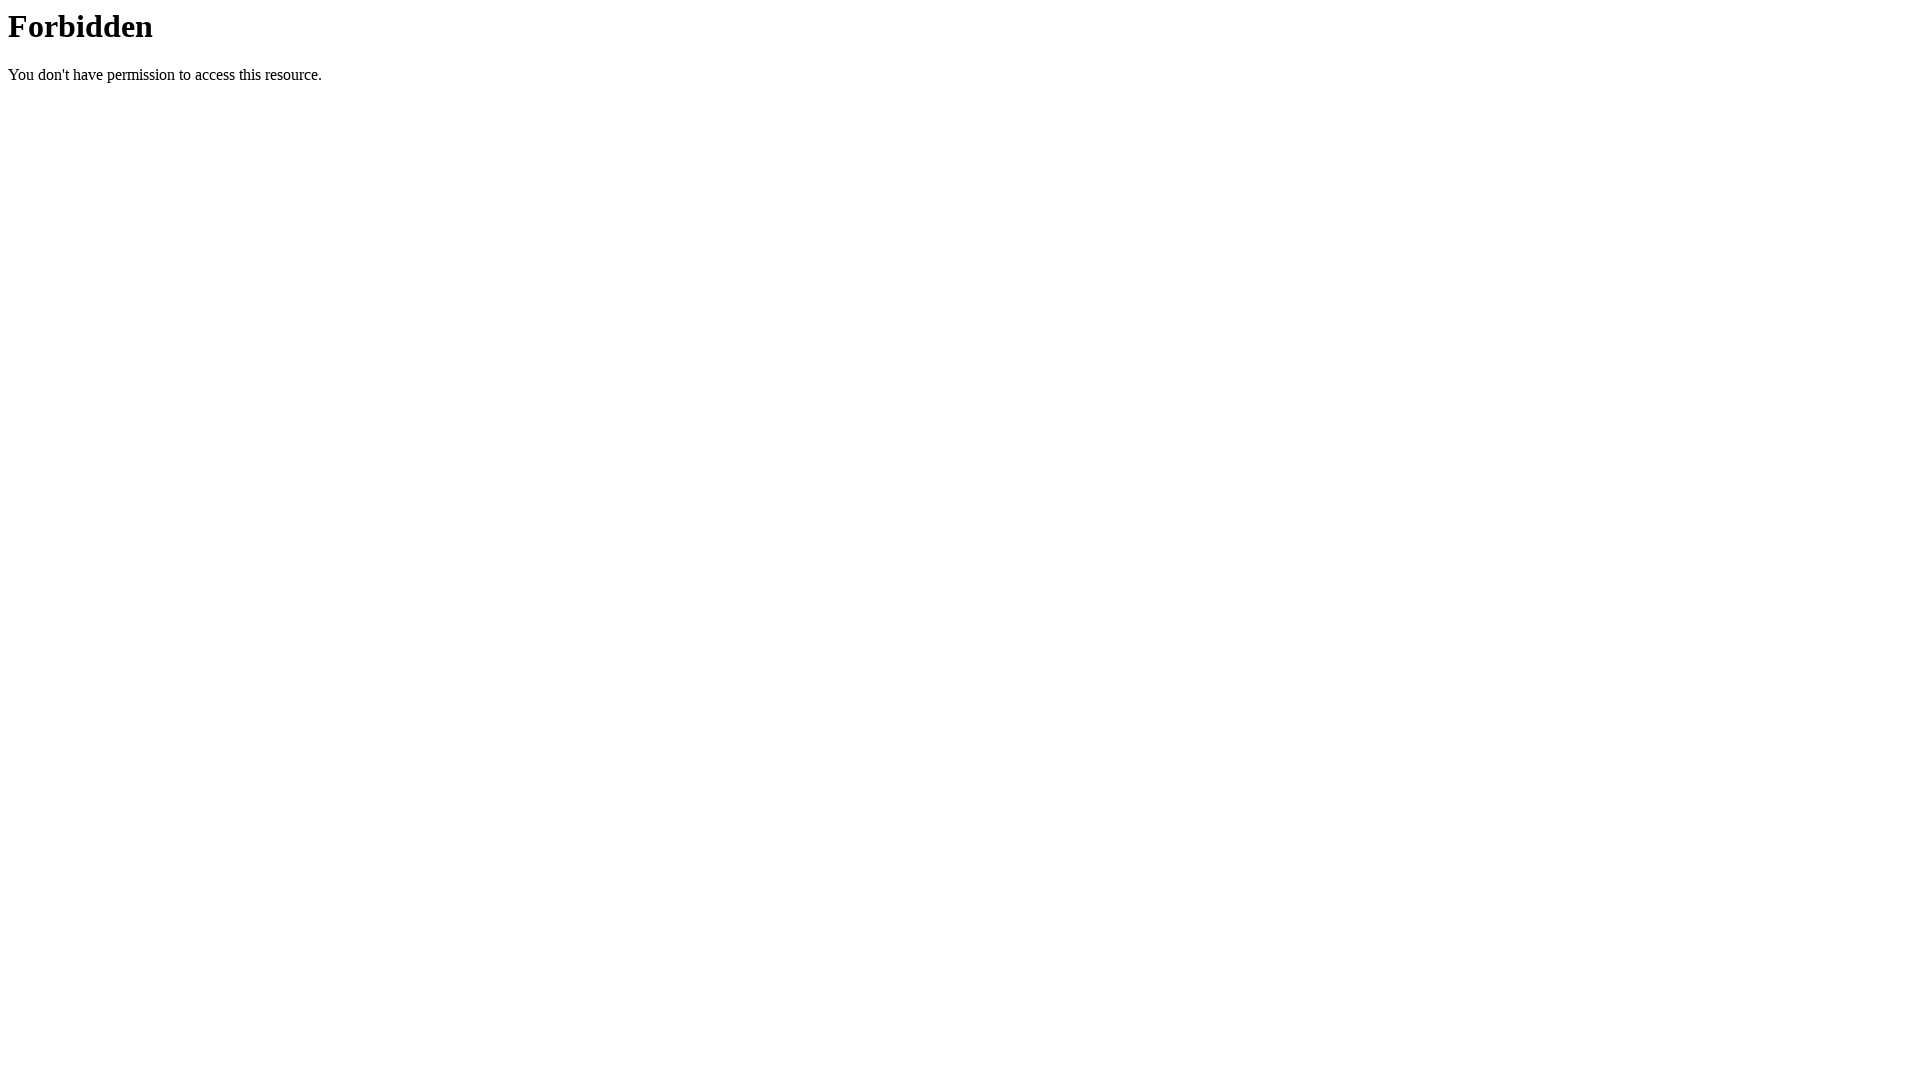

Set expected title to 'Demo Guru99 Page'
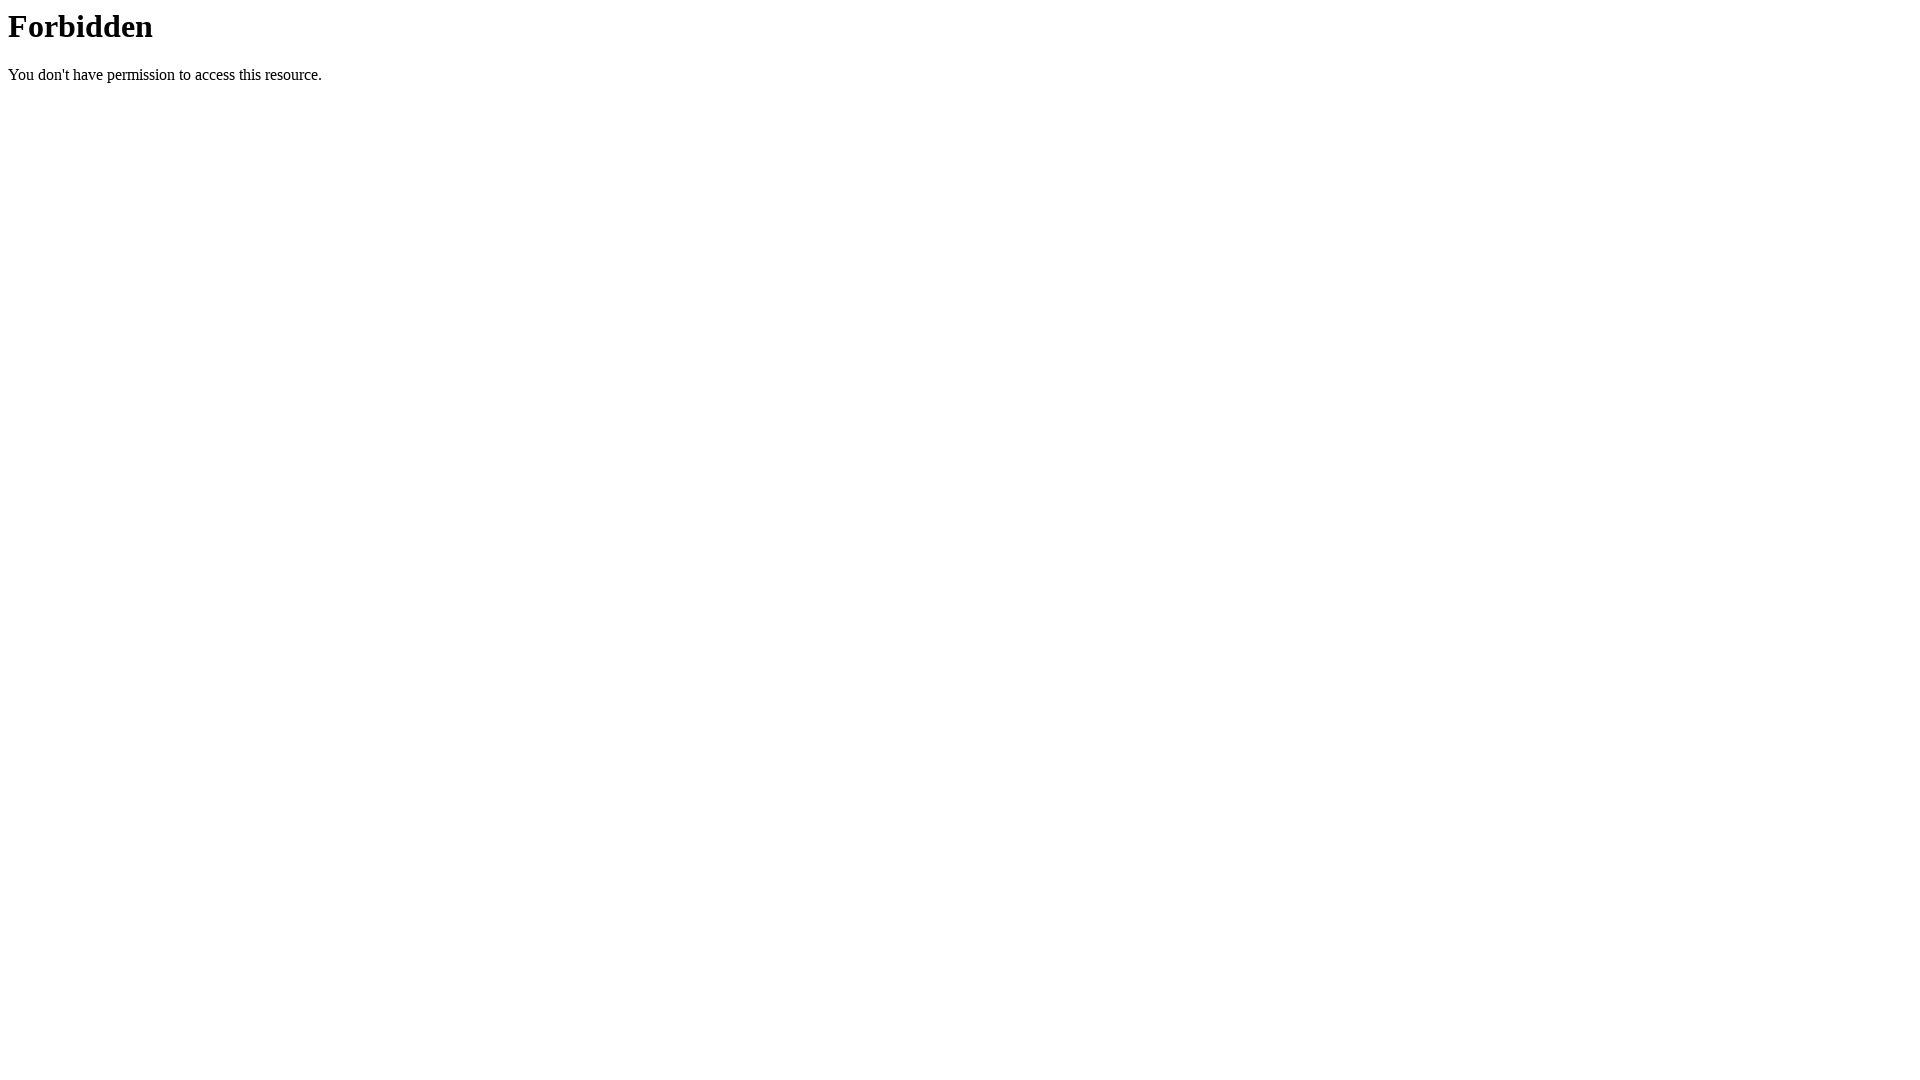

Retrieved page title: '403 Forbidden'
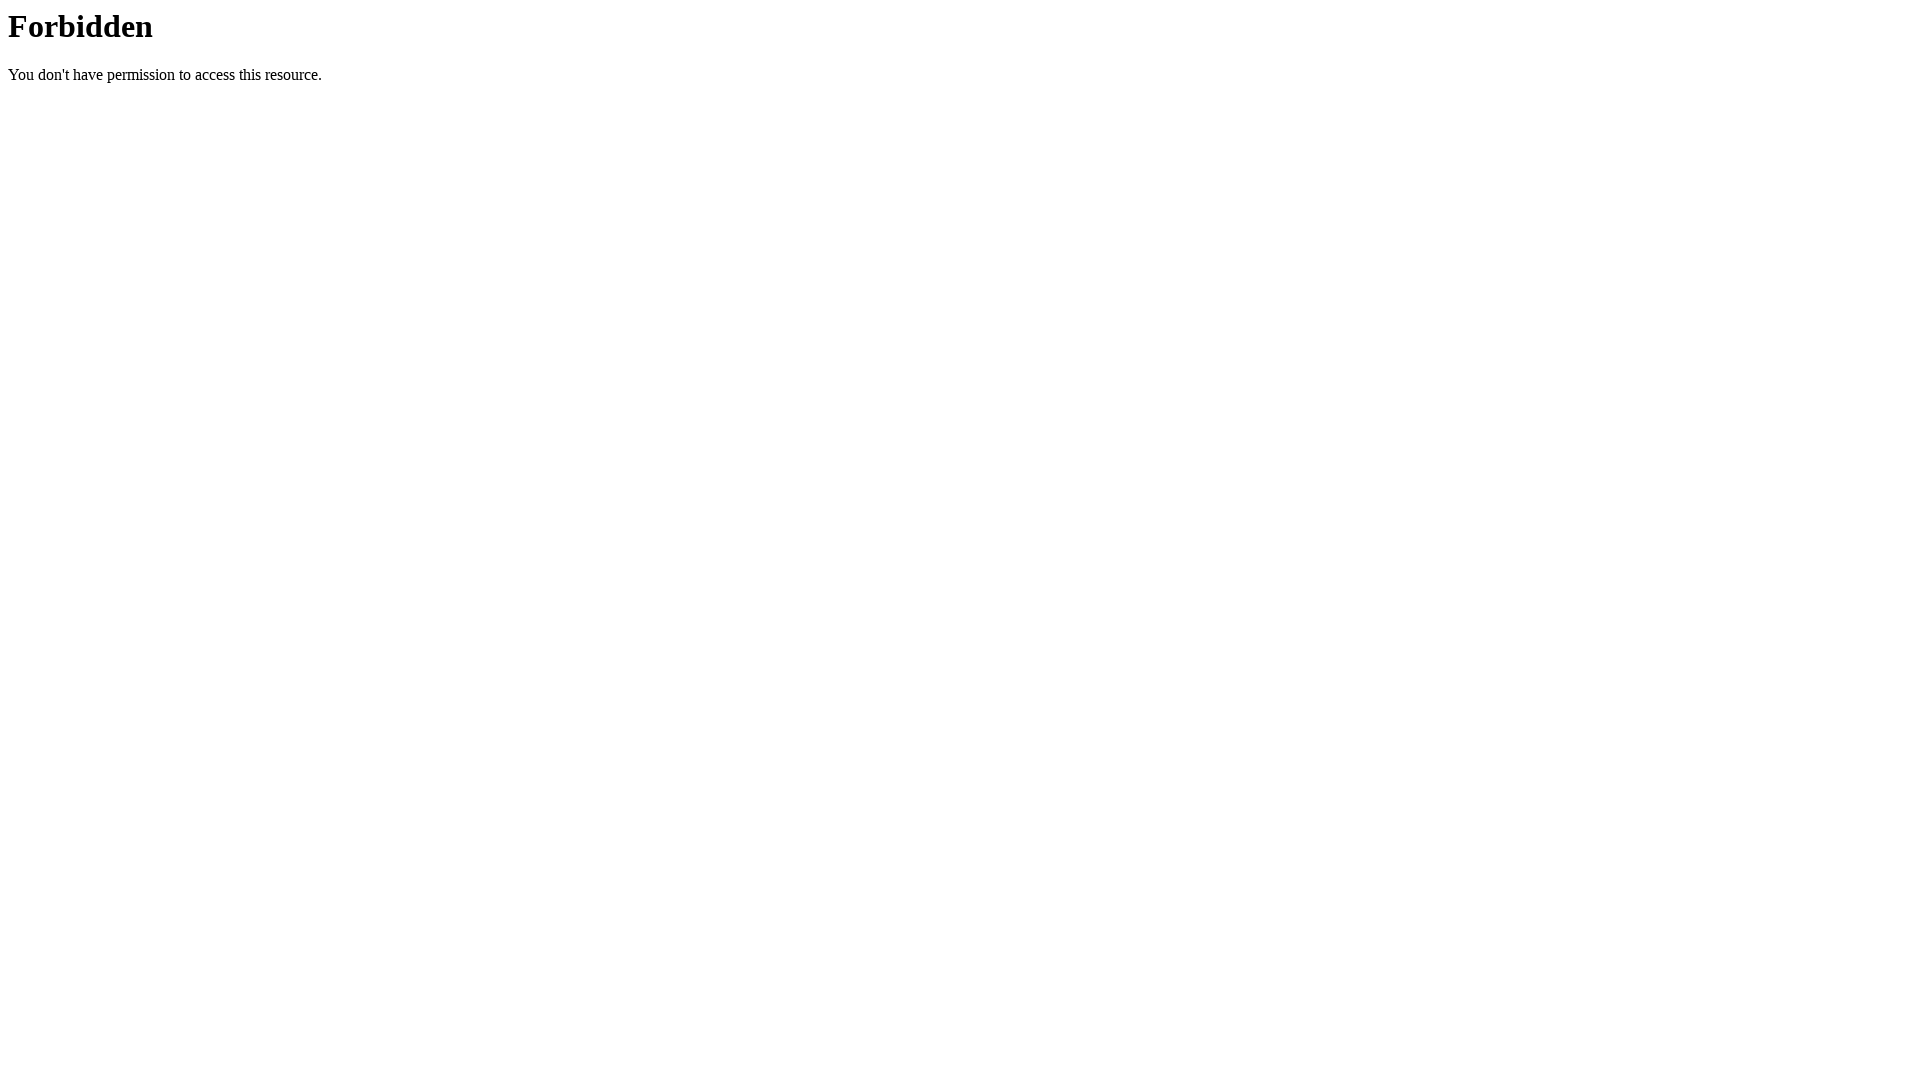

Page title verification failed - expected 'Demo Guru99 Page' but got '403 Forbidden'
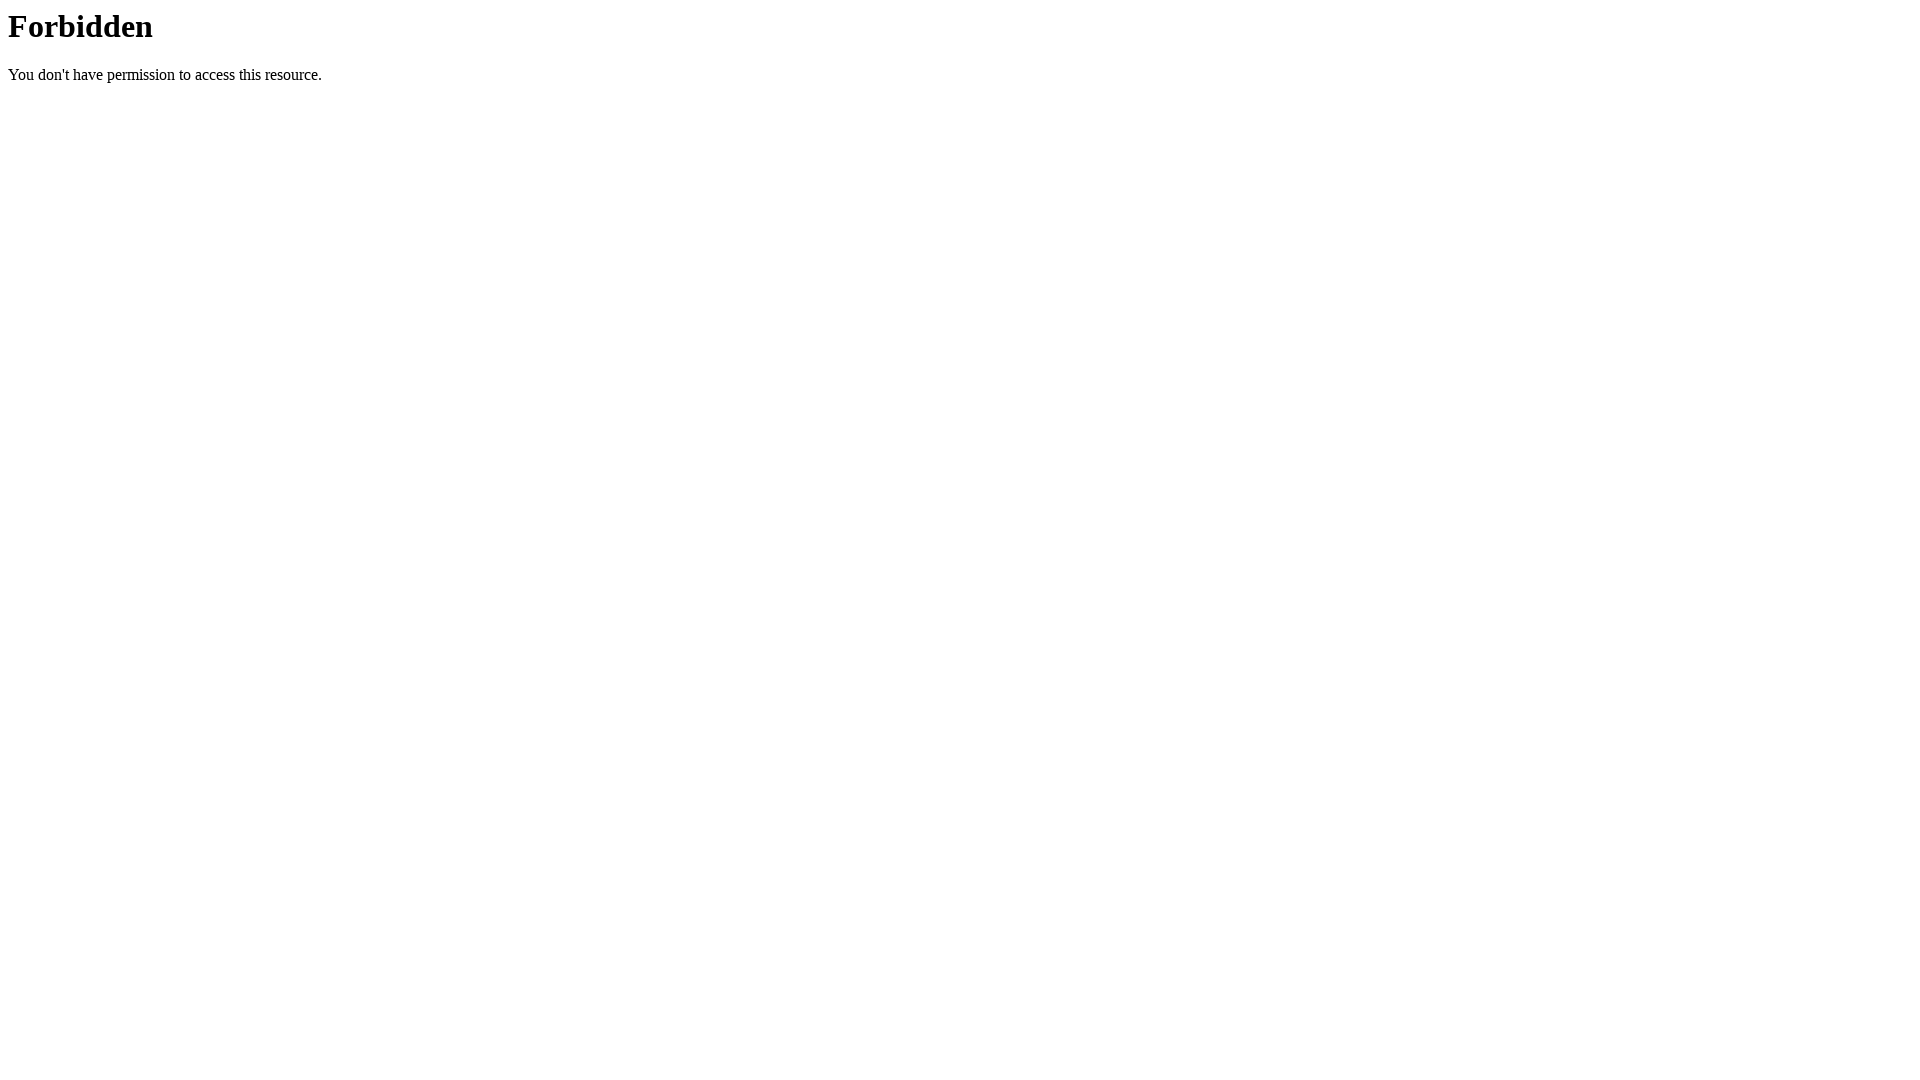

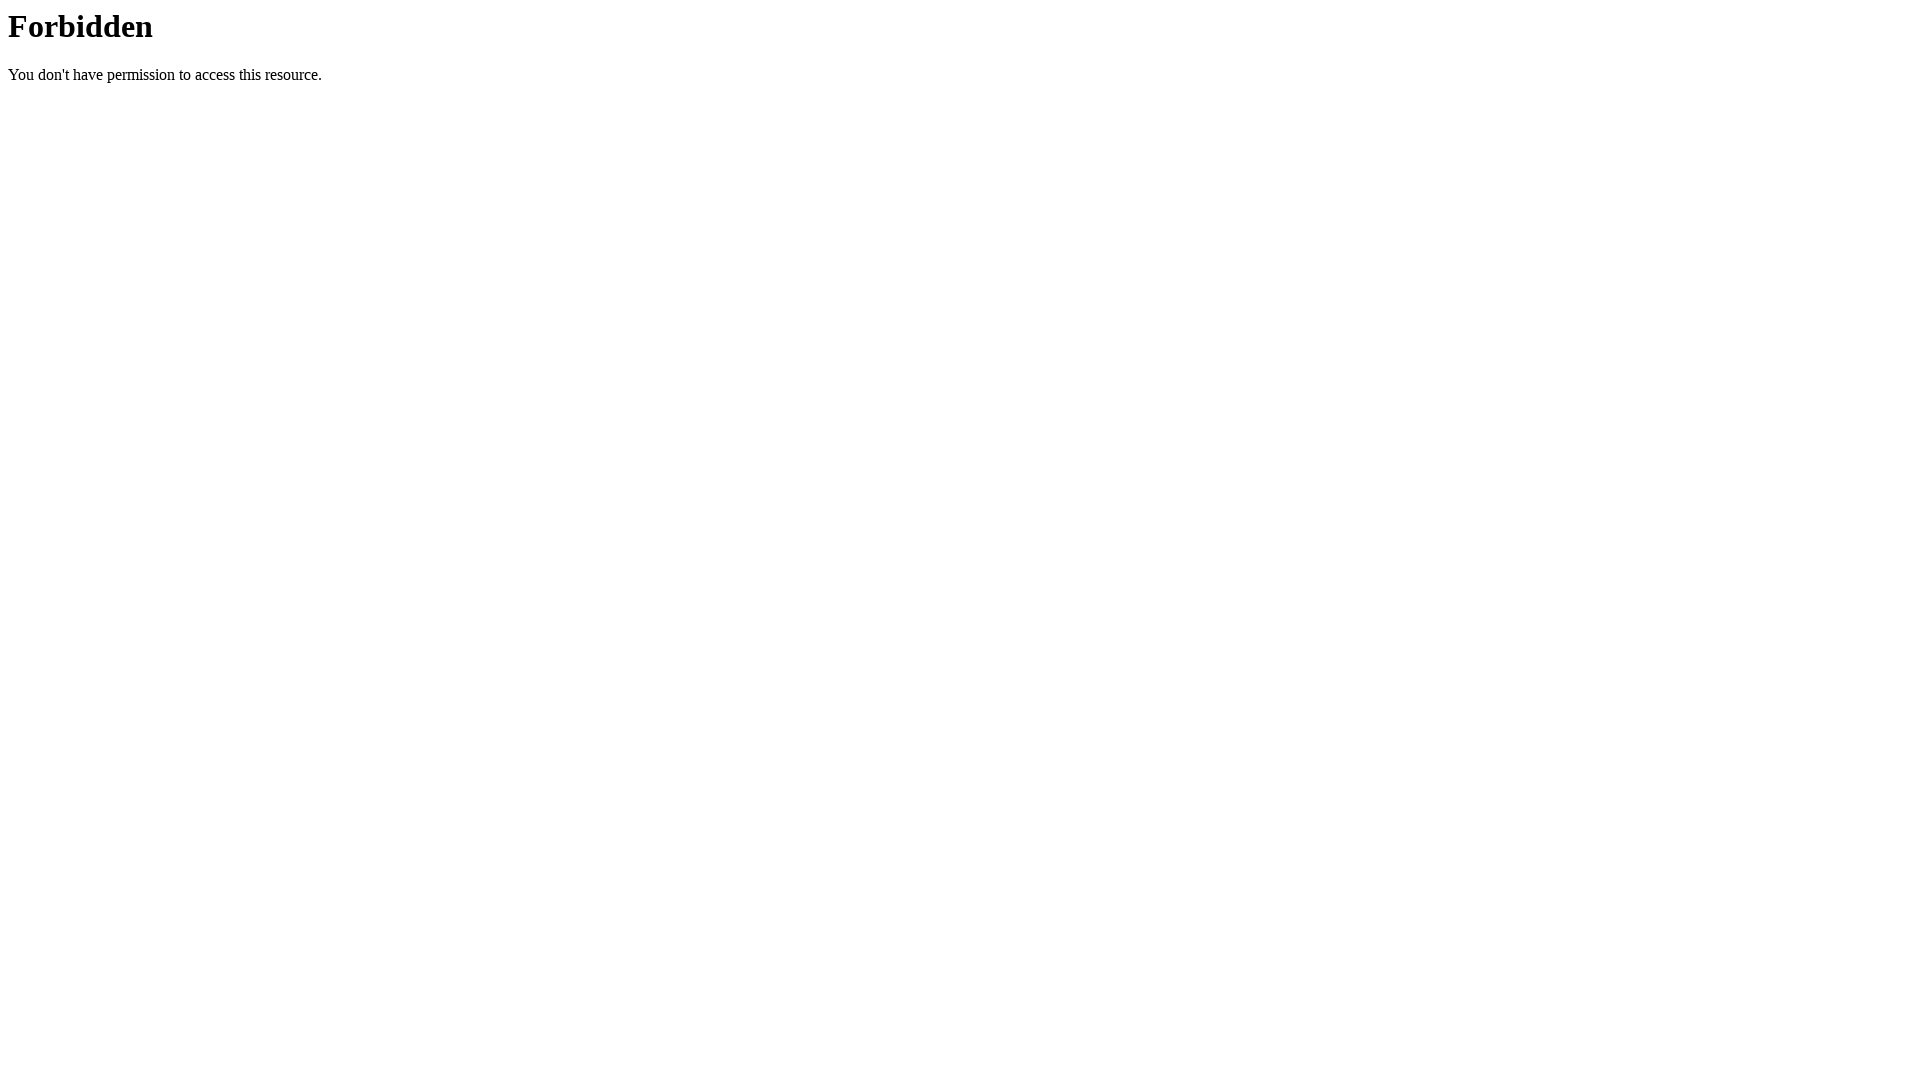